Tests window manipulation by minimizing, resizing, and repositioning the browser window

Starting URL: https://the-internet.herokuapp.com/

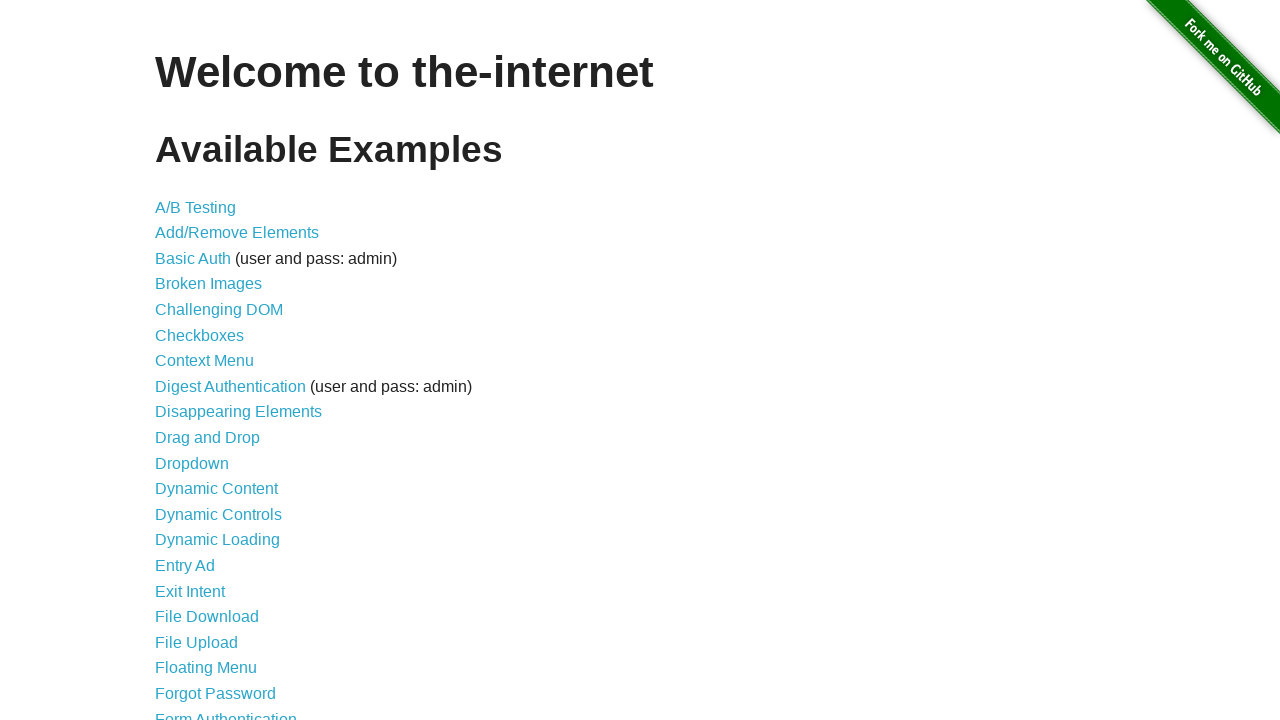

Set viewport size to 800x600 pixels
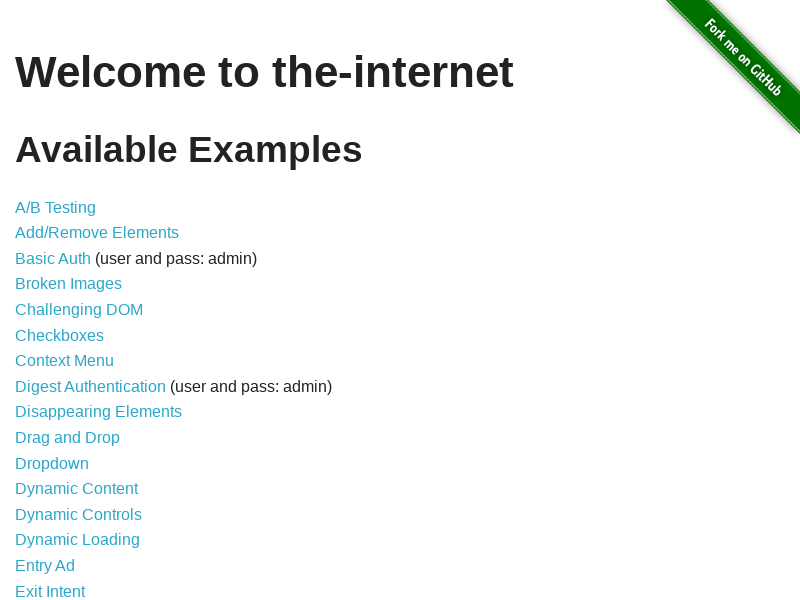

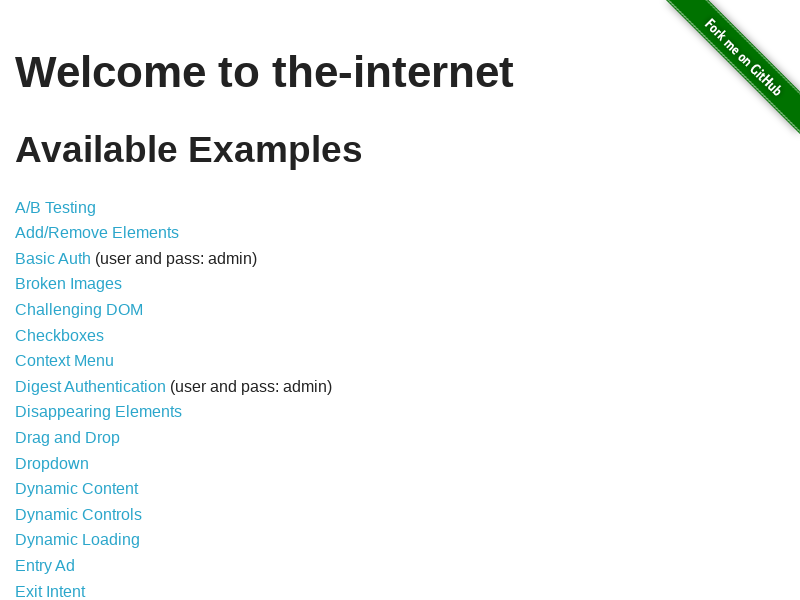